Tests that the monitors category contains exactly 2 monitor products by clicking the monitors filter and counting the displayed product cards.

Starting URL: https://demoblaze.com/index.html

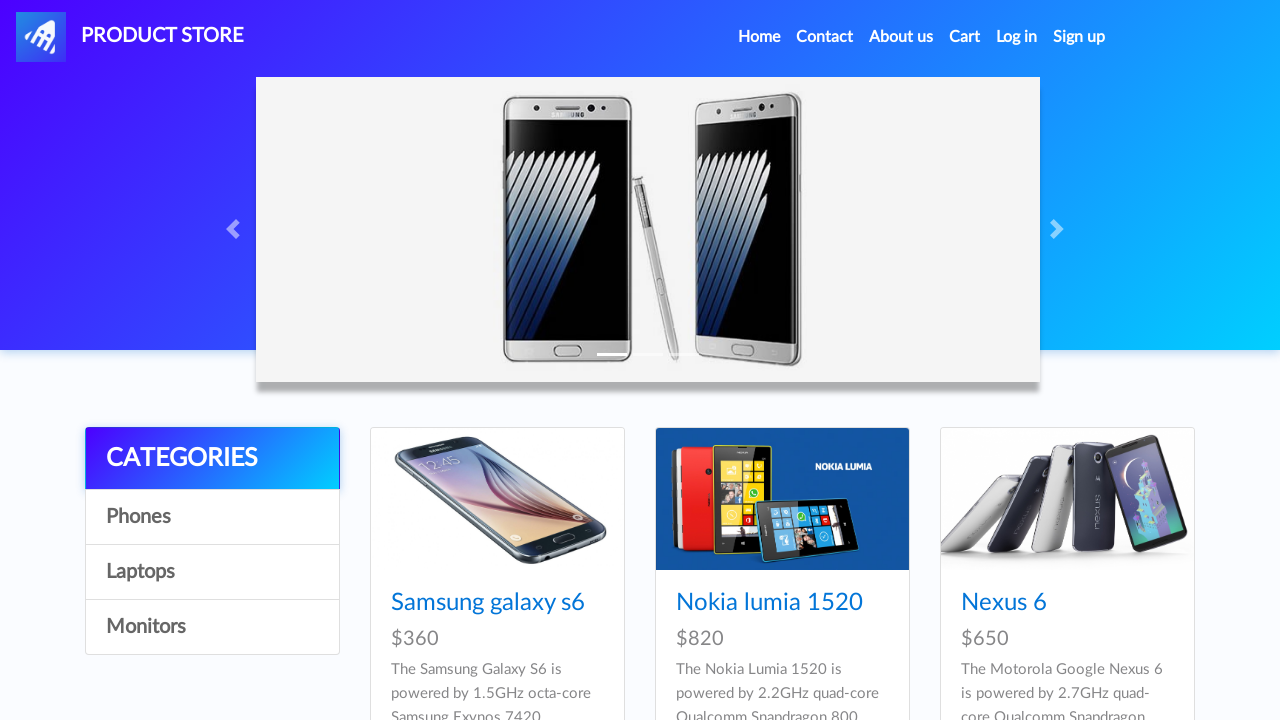

Clicked on Monitors category filter at (212, 627) on [onclick="byCat('monitor')"]
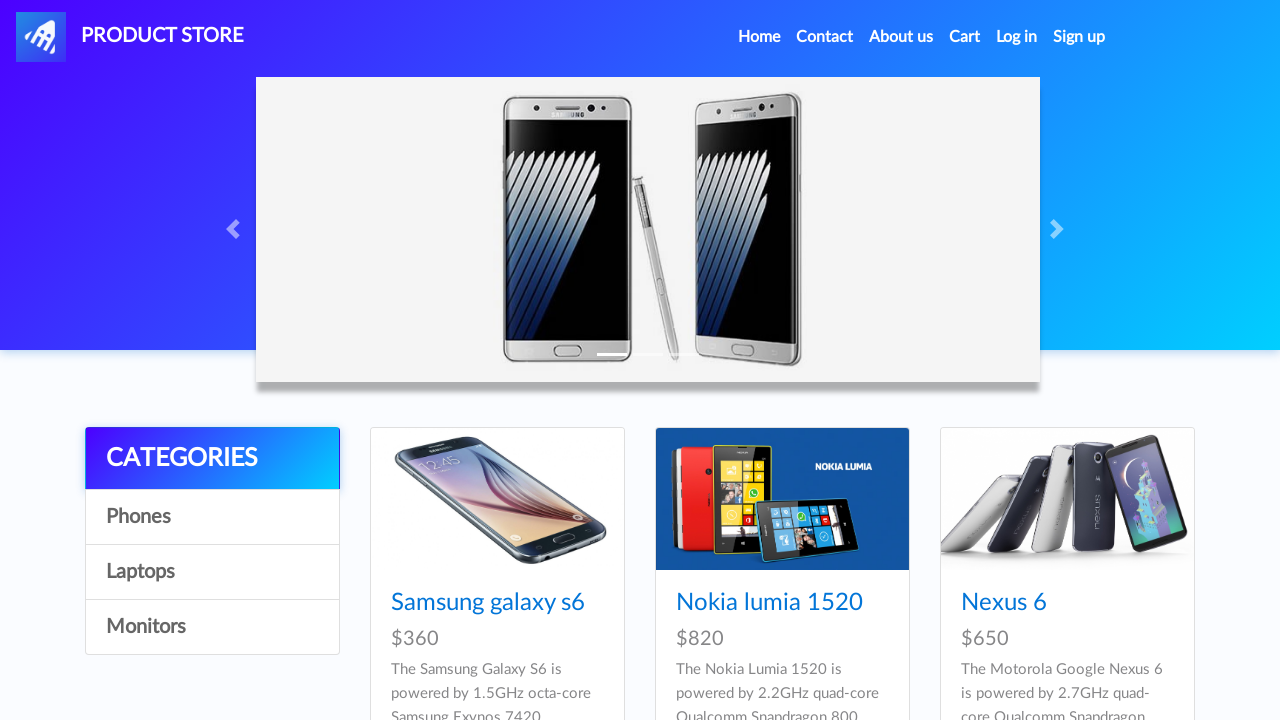

Waited 3000ms for monitors to load
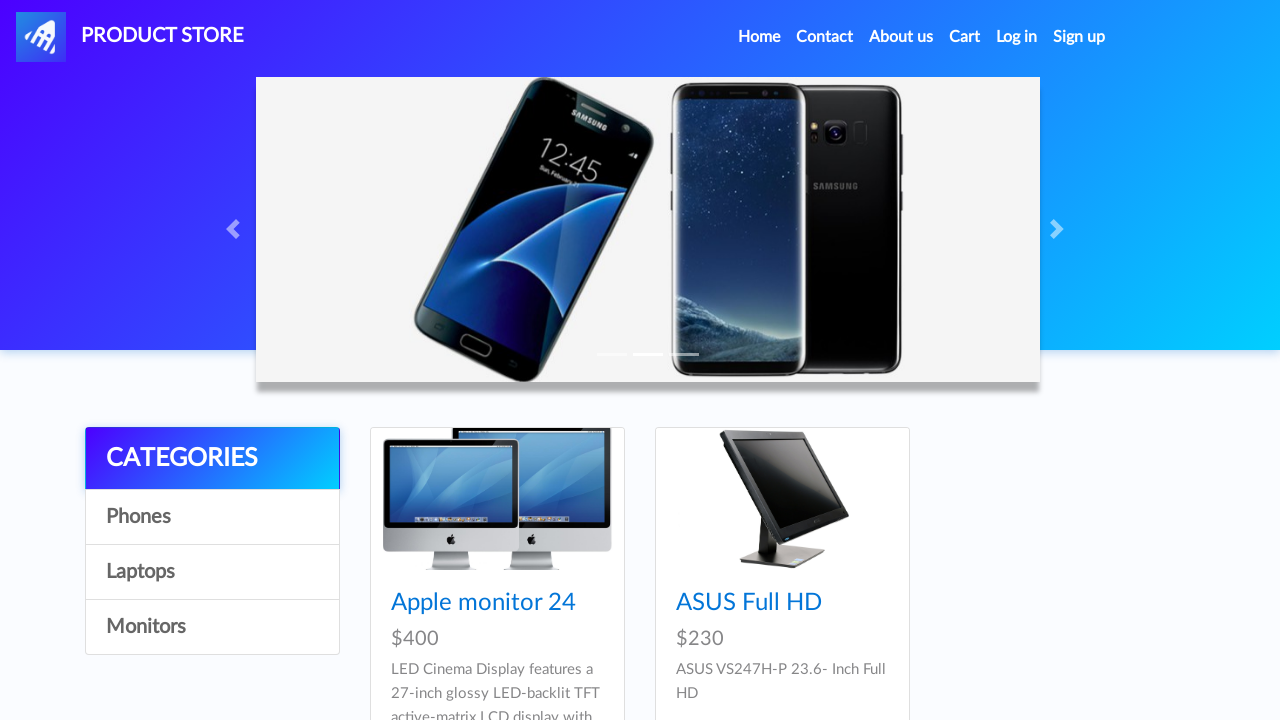

Located all product cards
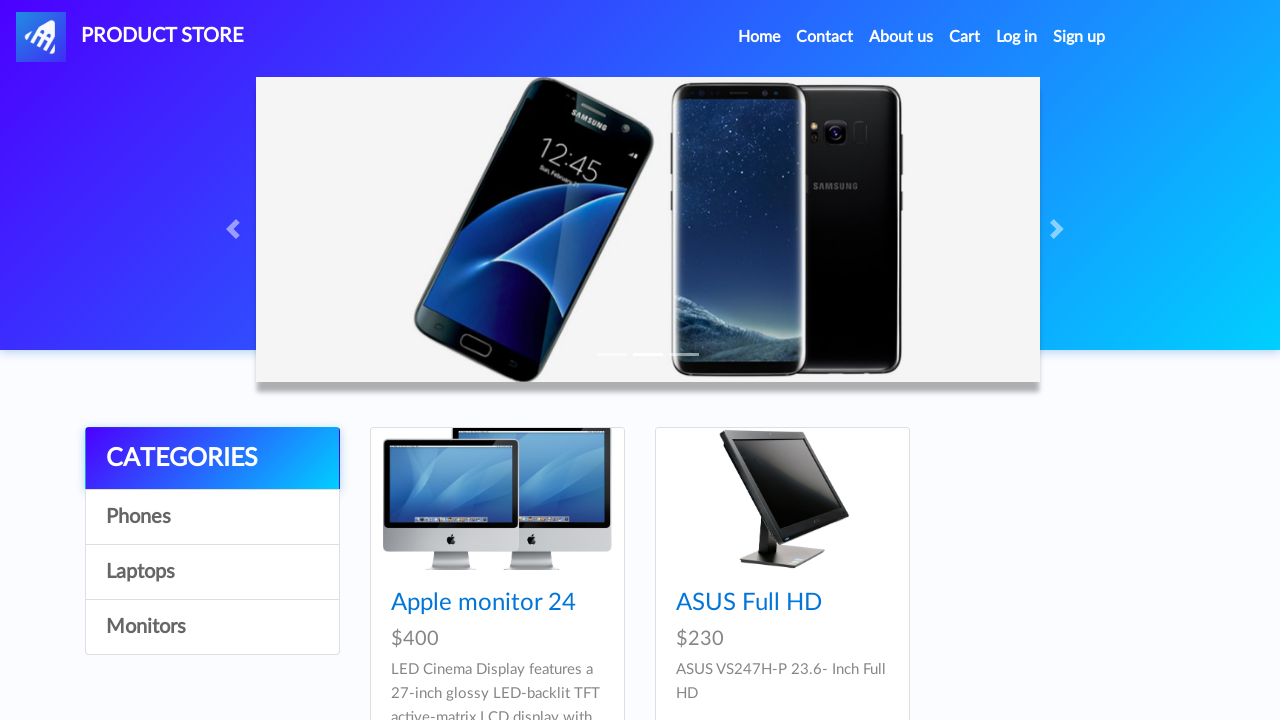

Counted monitor products: 2 cards found
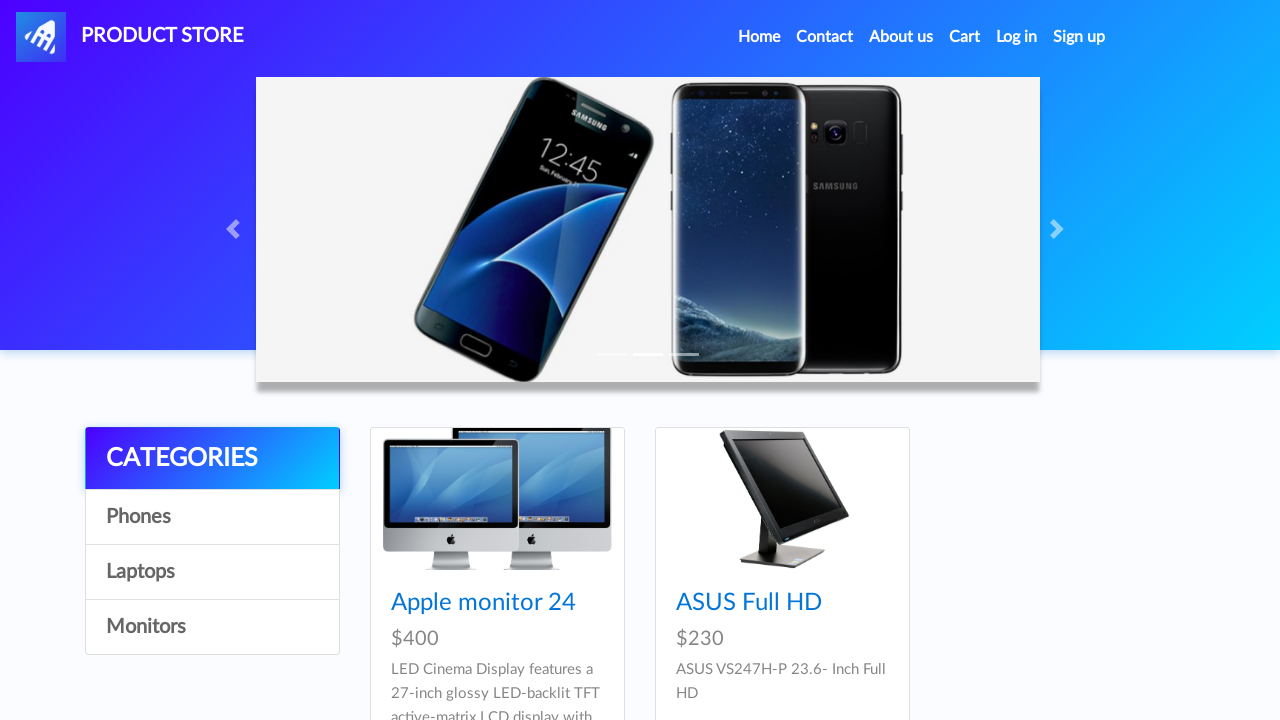

Verified that exactly 2 monitors are displayed
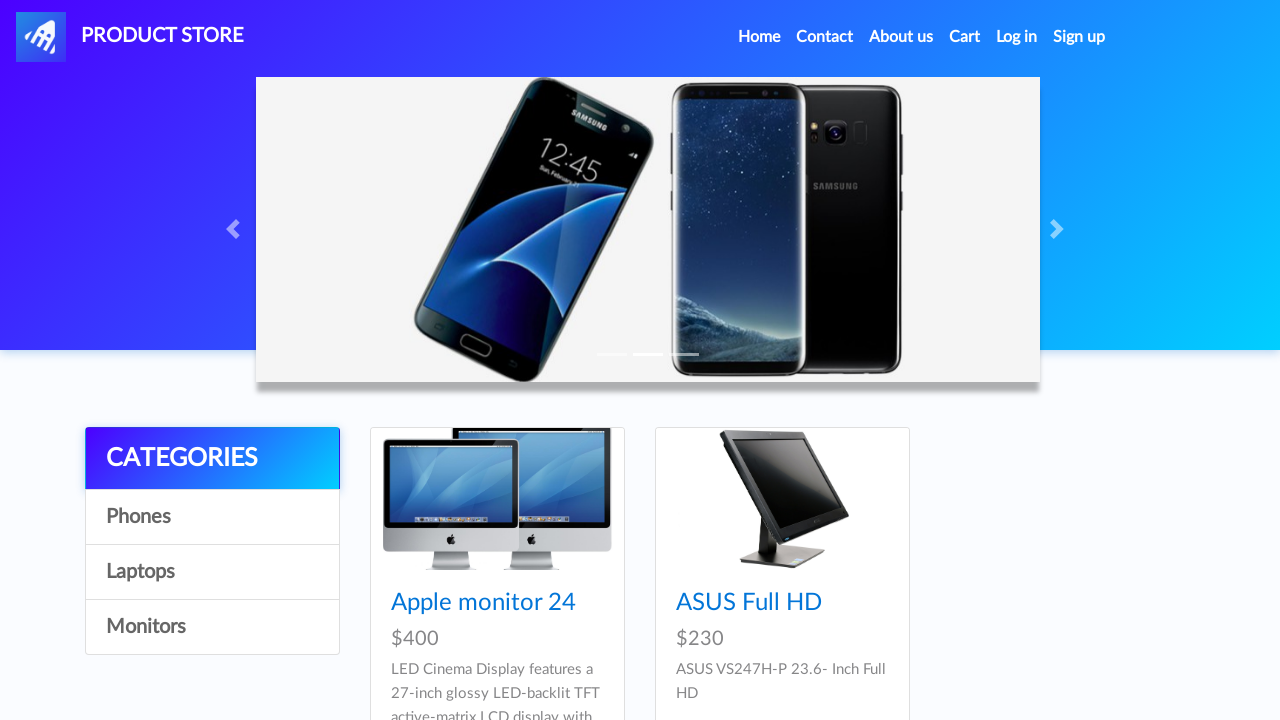

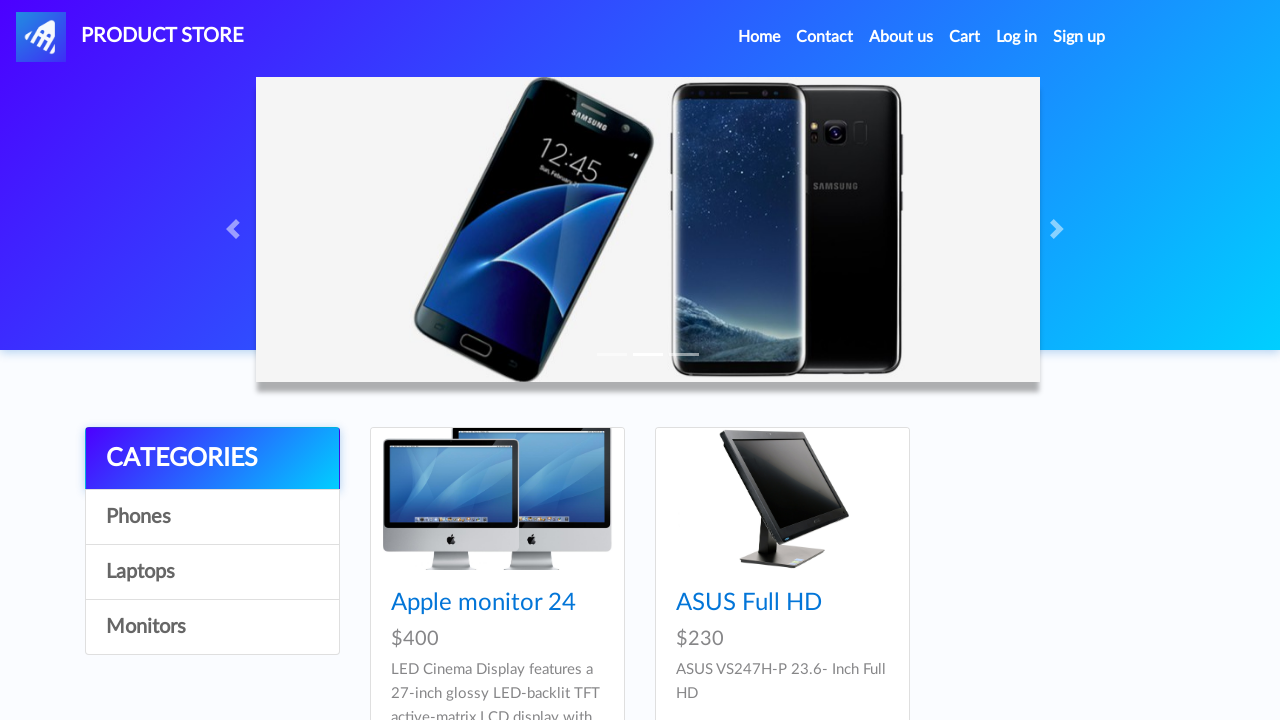